Tests radio button selection functionality by clicking the female radio button and verifying selection states

Starting URL: https://testautomationpractice.blogspot.com/

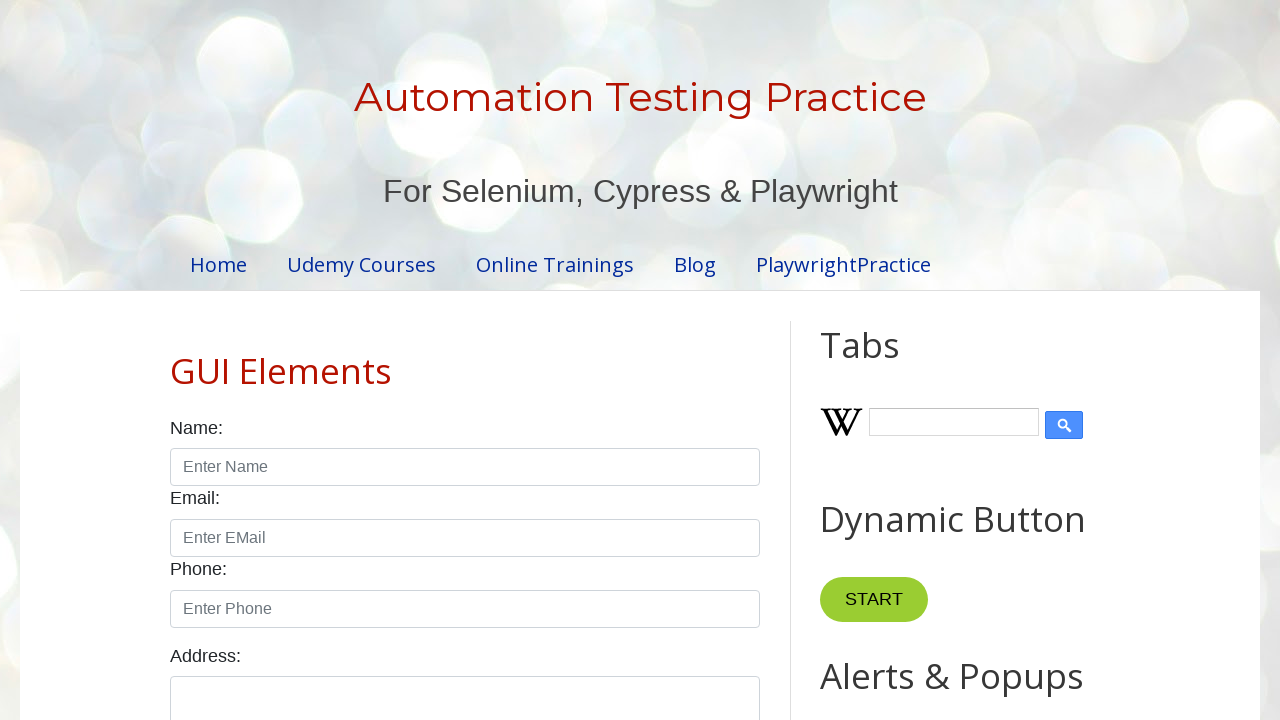

Clicked the female radio button at (250, 360) on #female
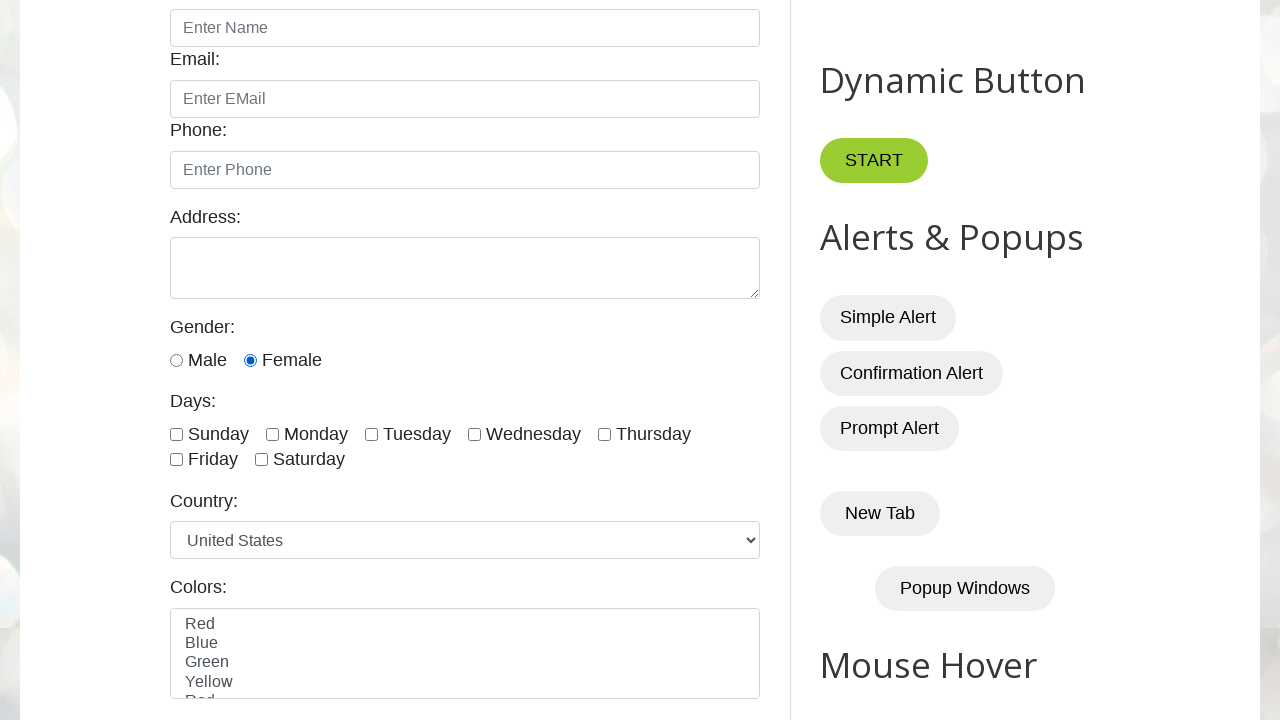

Verified female radio button is selected
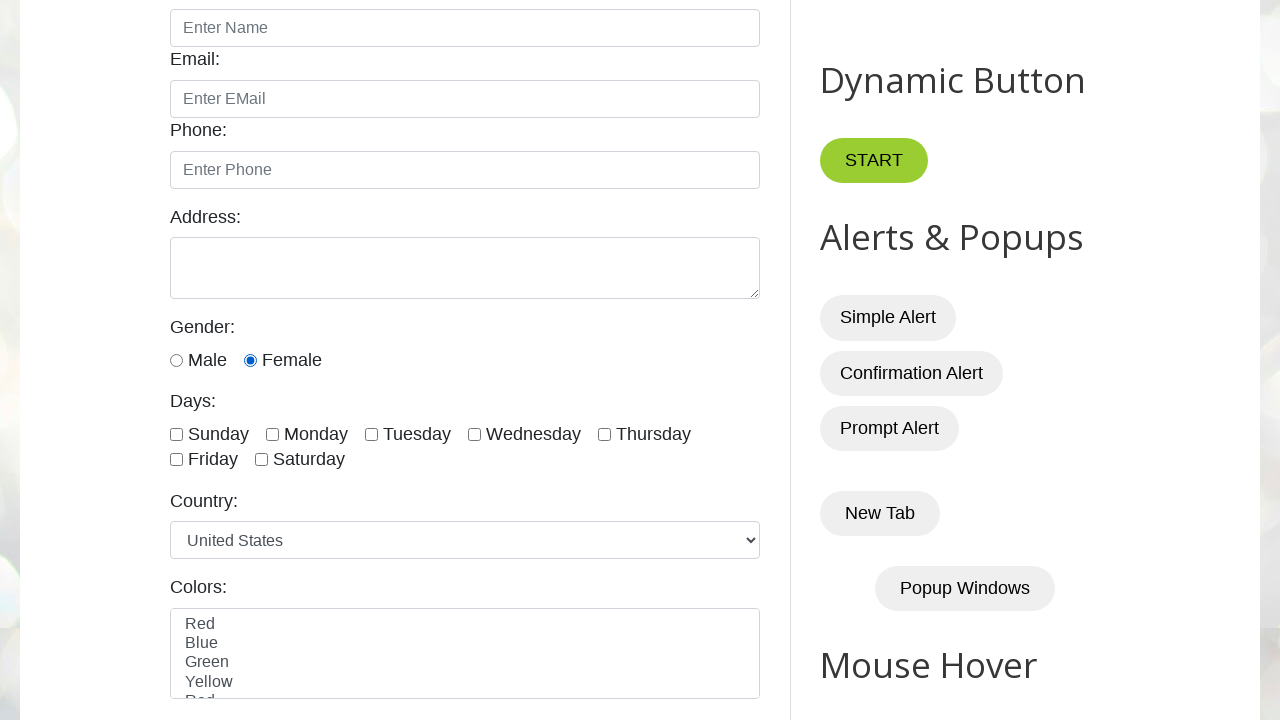

Verified male radio button is not selected
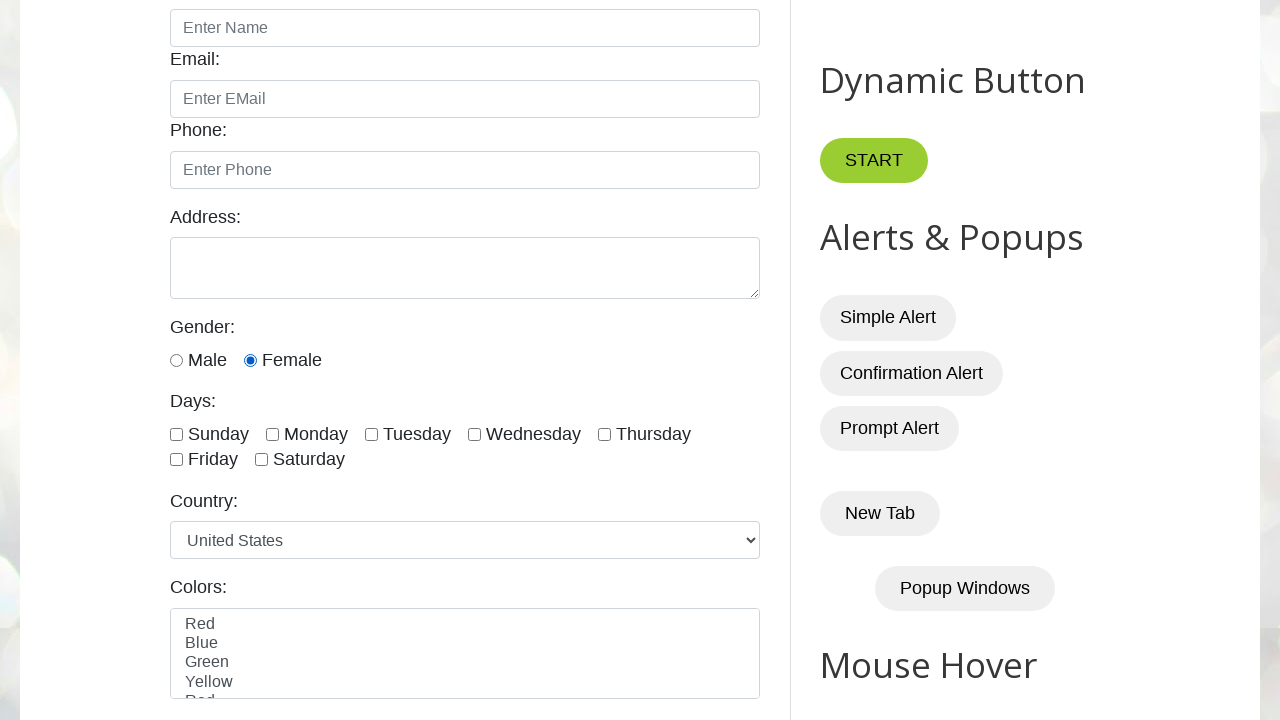

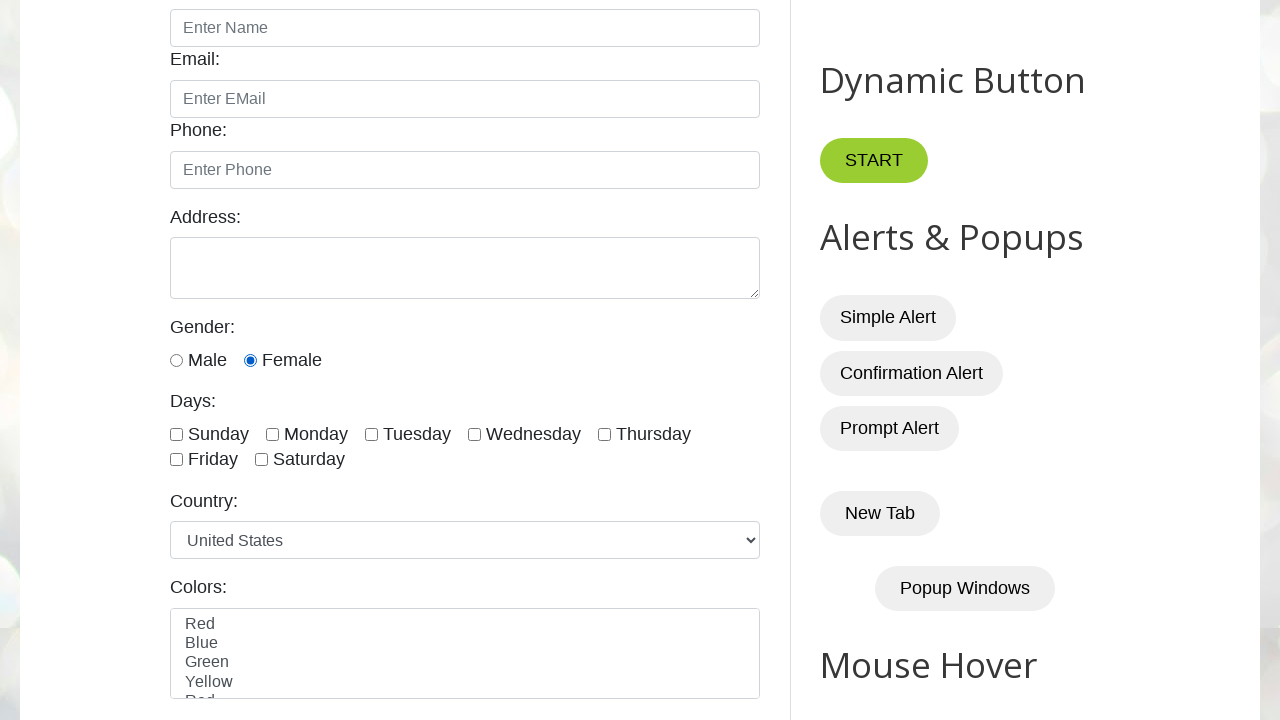